Tests mouse hover functionality by hovering over a menu element and clicking on a submenu item that appears

Starting URL: https://rahulshettyacademy.com/AutomationPractice/

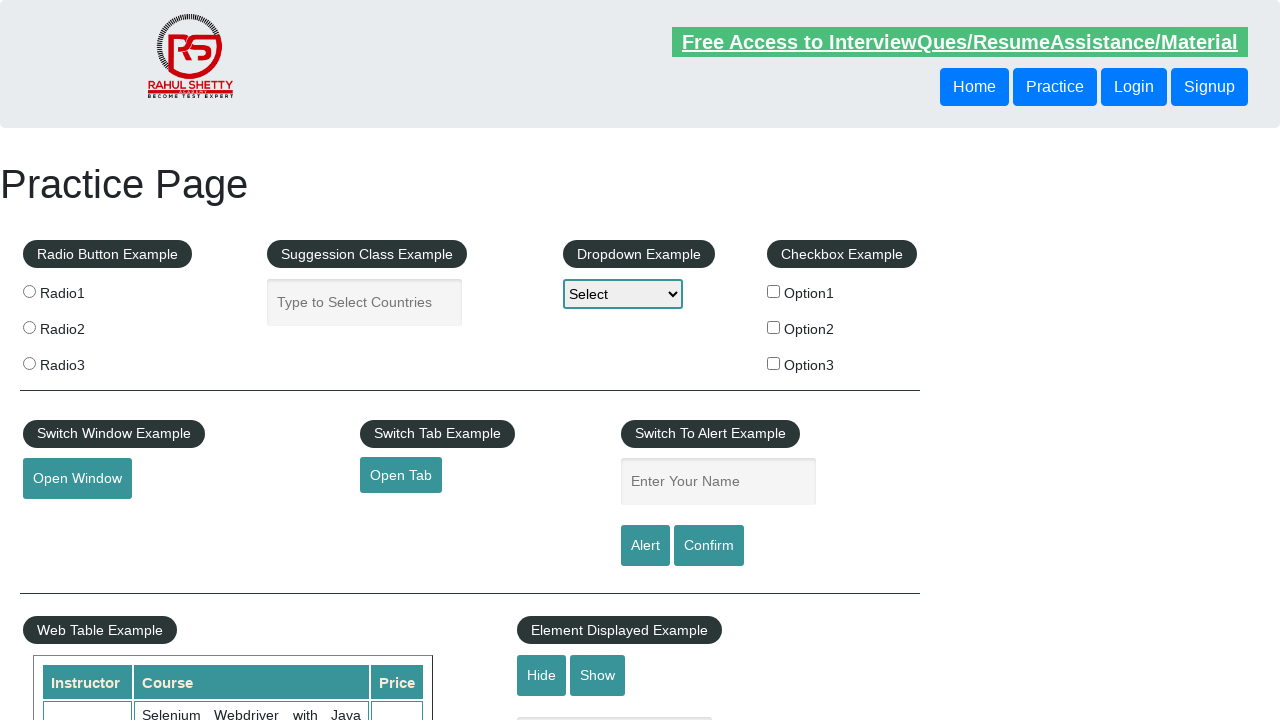

Hovered over mouse hover menu element at (83, 361) on #mousehover
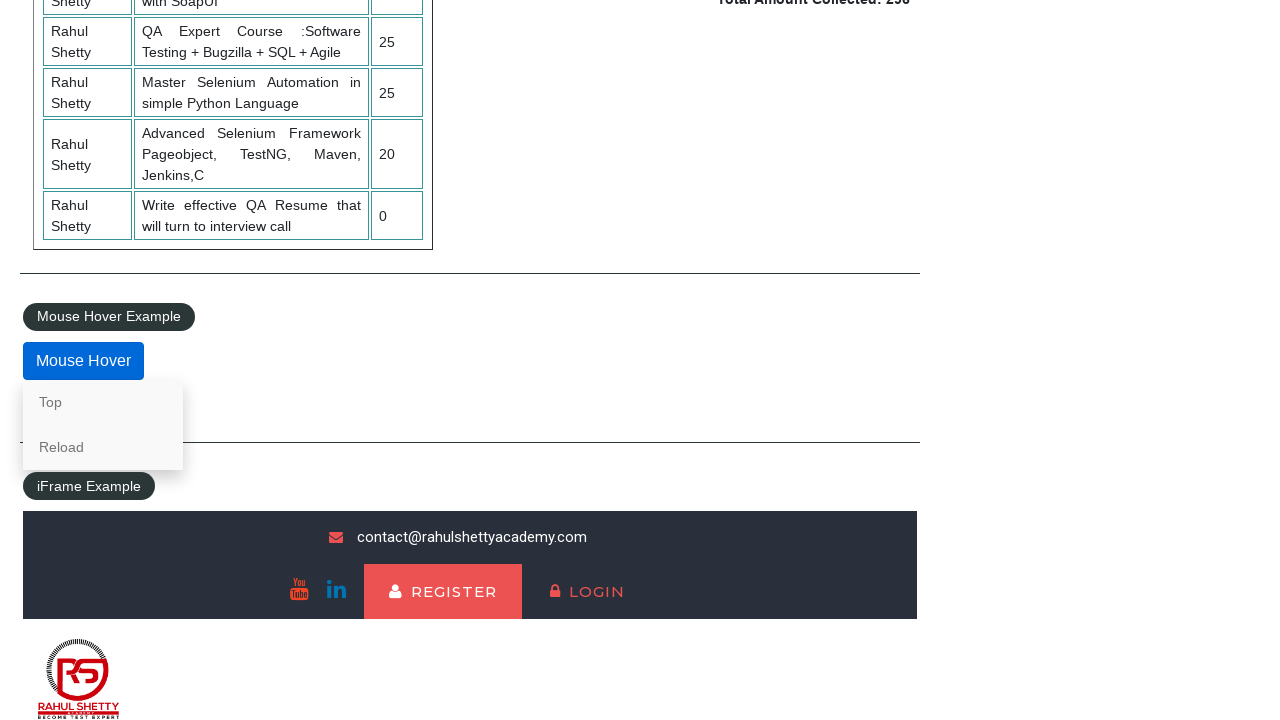

Clicked on the 'Top' submenu option at (103, 402) on text=Top
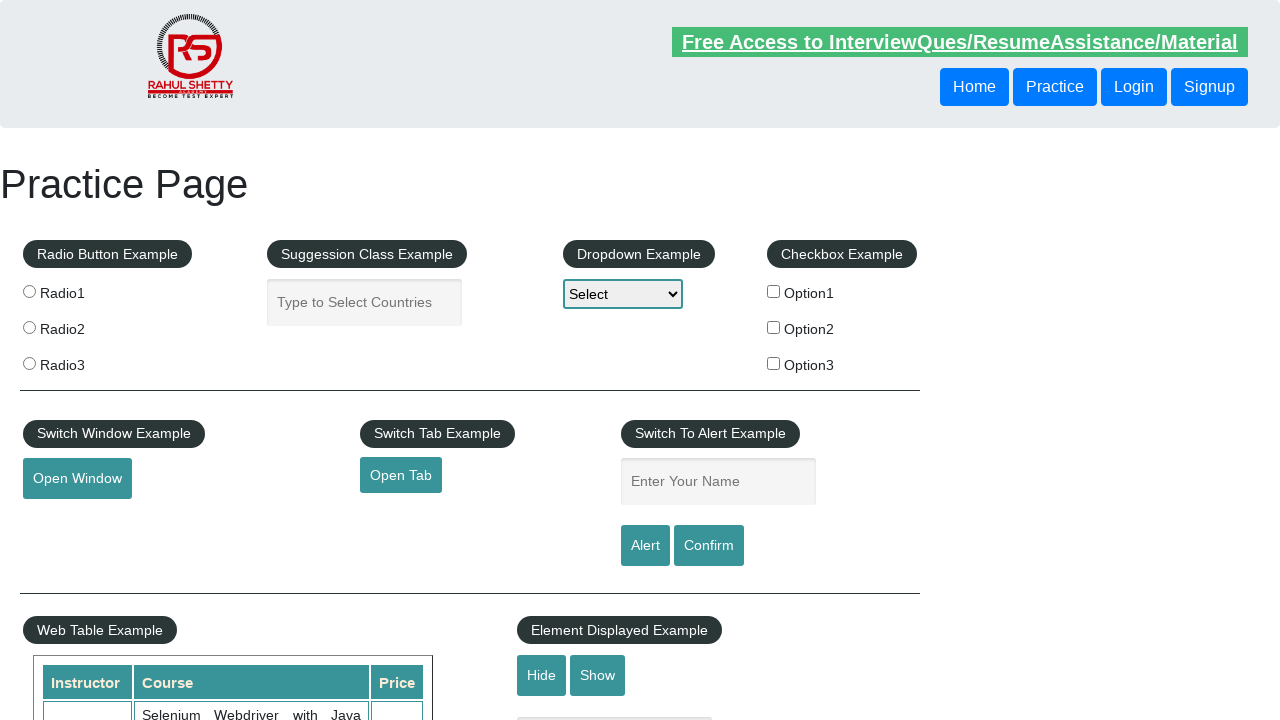

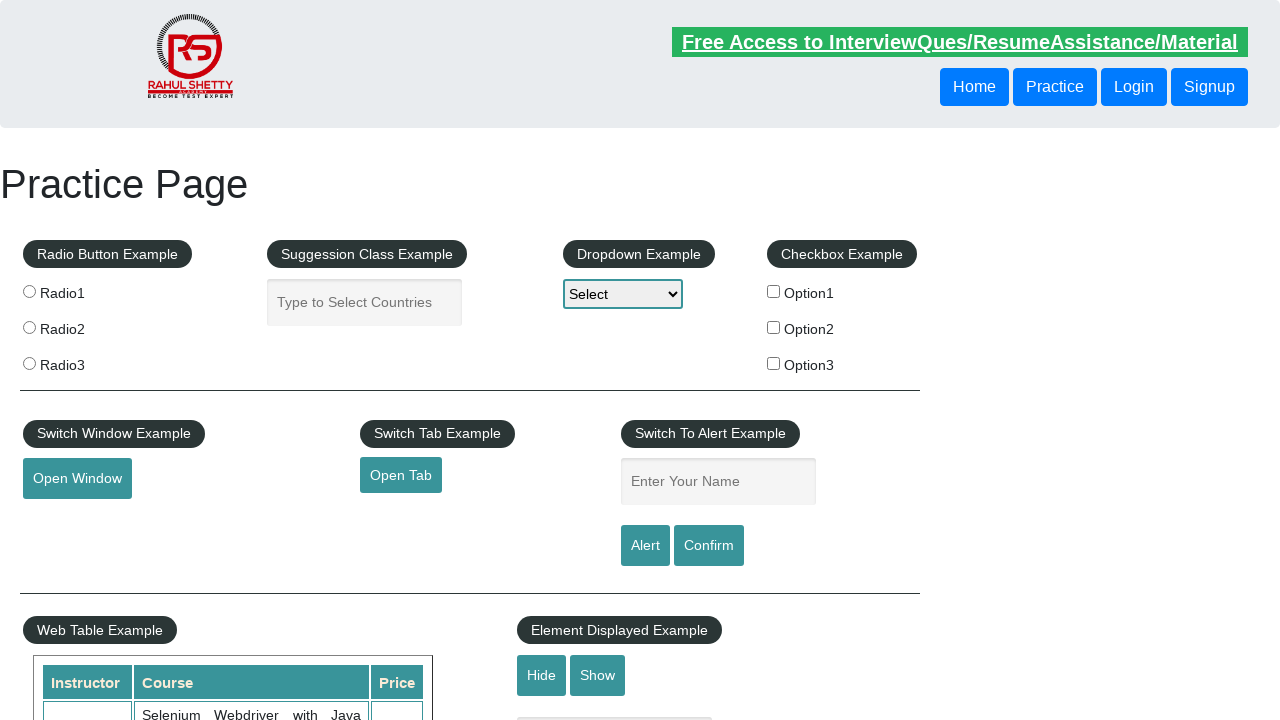